Navigates to the Radio Button page and tests switching between Yes and Impressive radio buttons, verifying the selection message updates correctly

Starting URL: https://demoqa.com

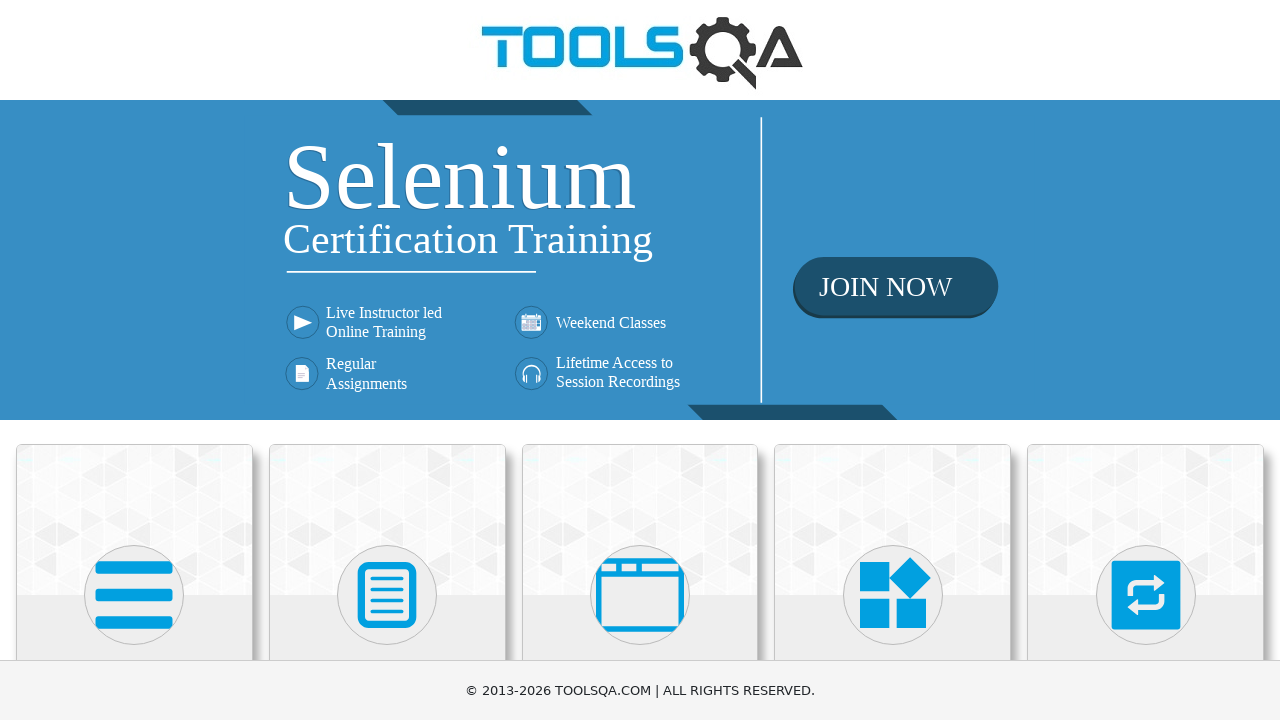

Clicked on Elements card on home page at (134, 360) on text=Elements
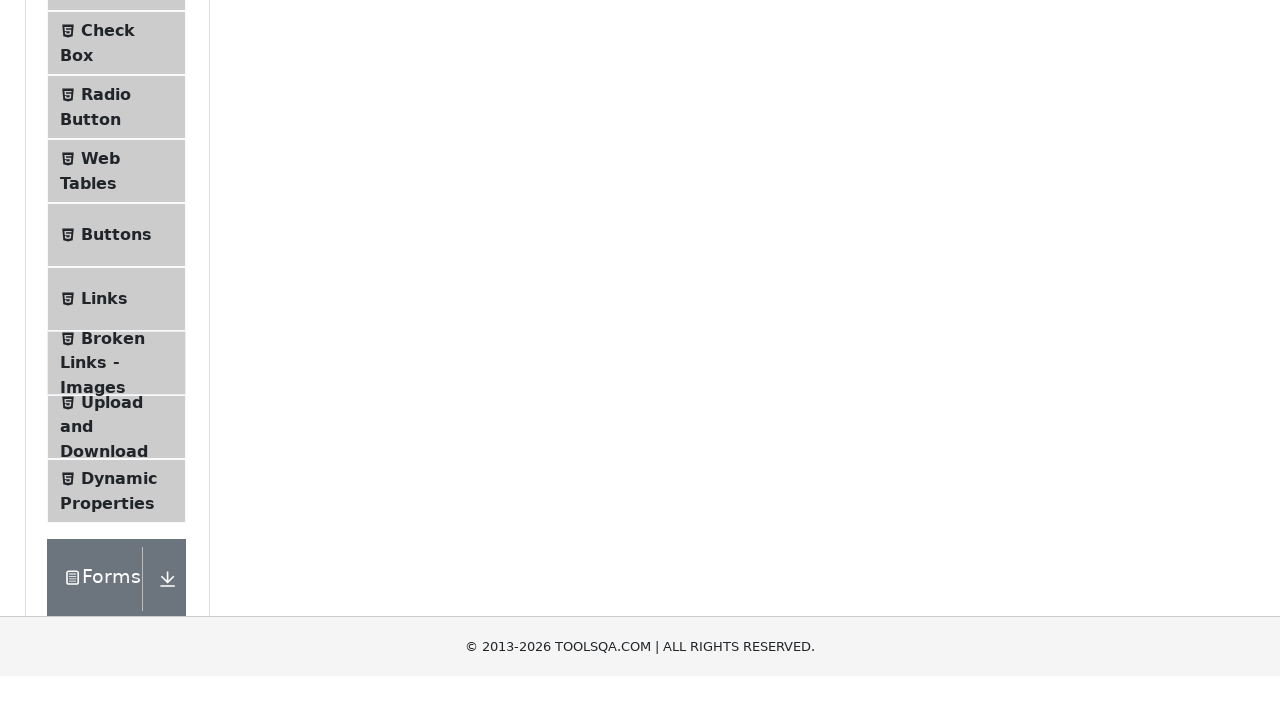

Clicked on Radio Button menu item at (106, 376) on text=Radio Button
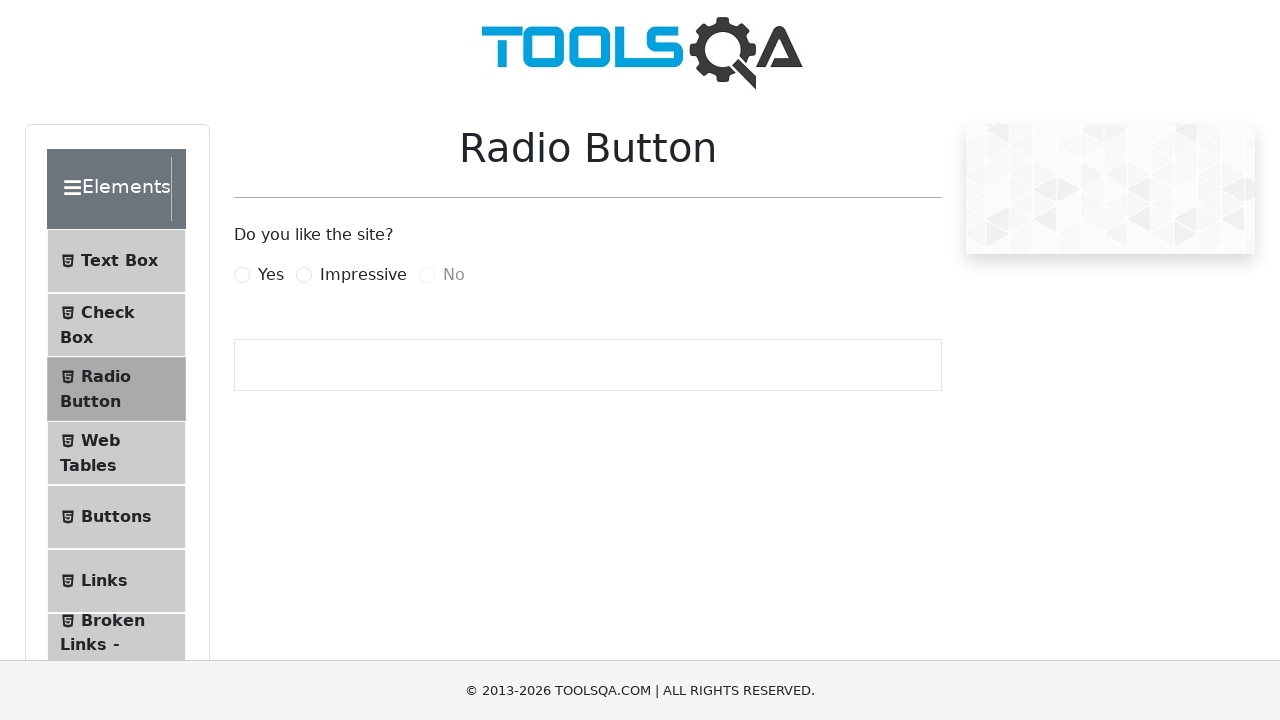

Clicked Yes radio button at (271, 275) on label[for='yesRadio']
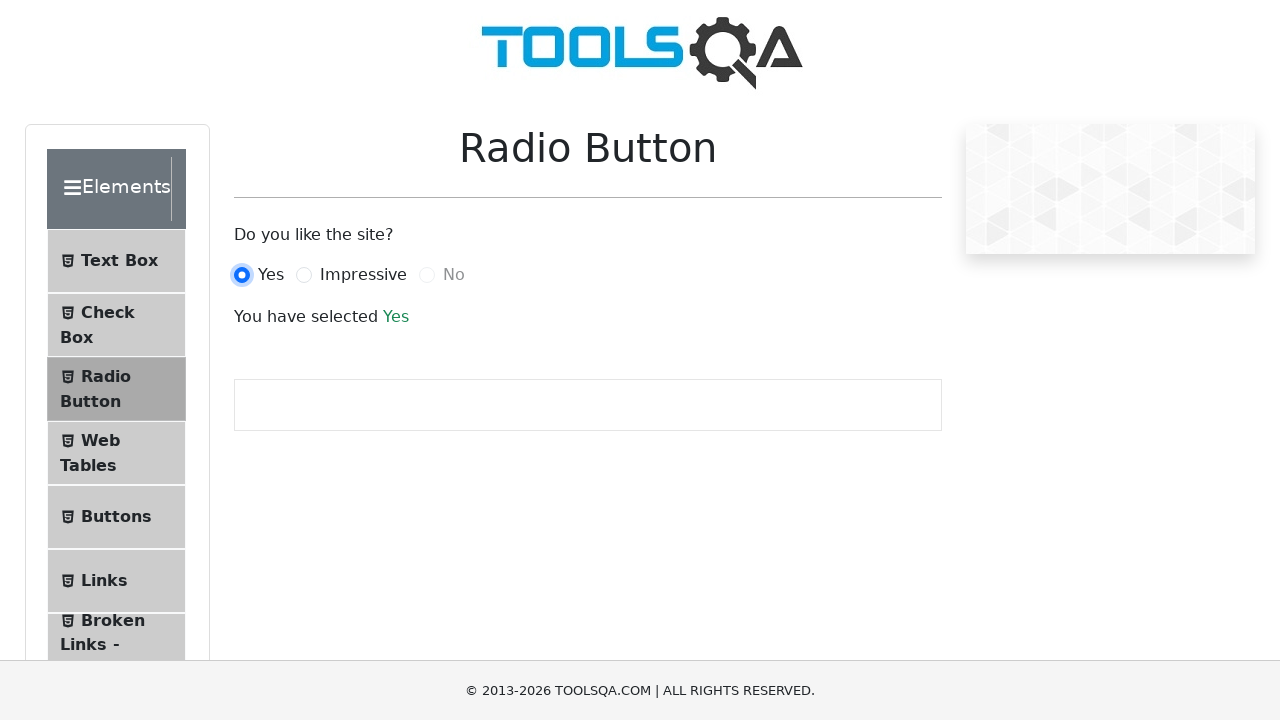

Verified 'You have selected Yes' message appeared
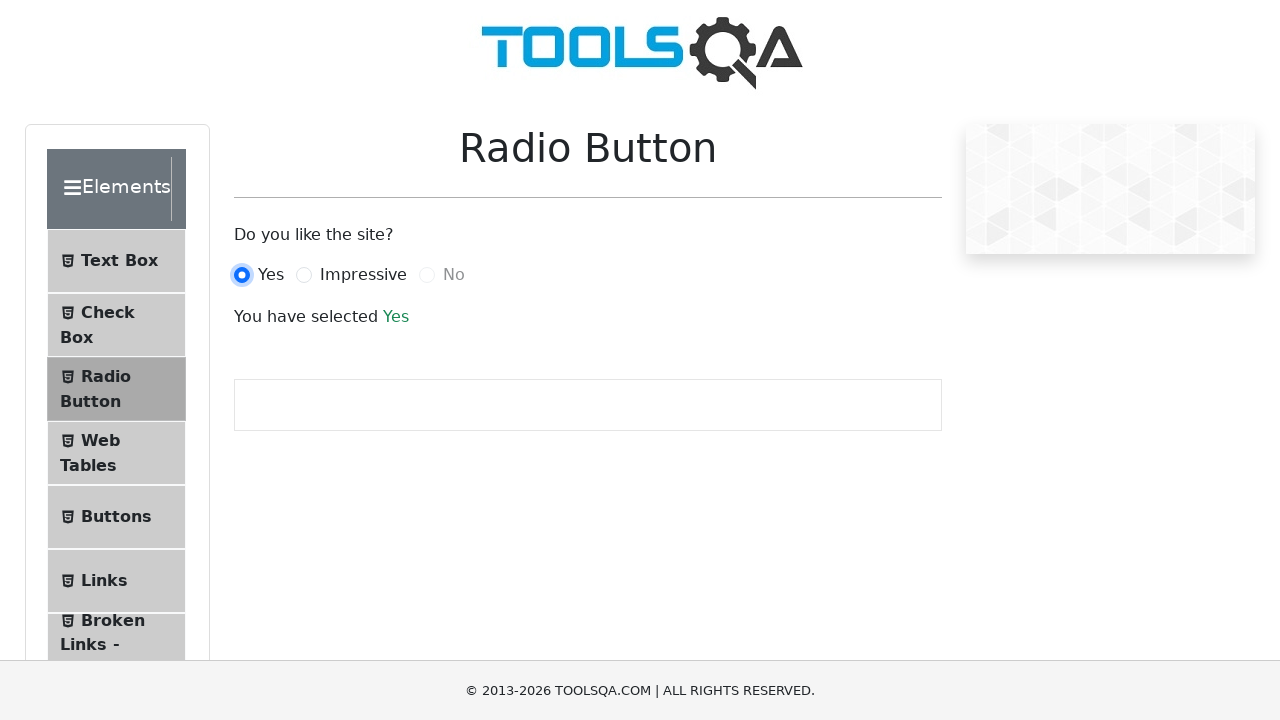

Clicked Impressive radio button at (363, 275) on label[for='impressiveRadio']
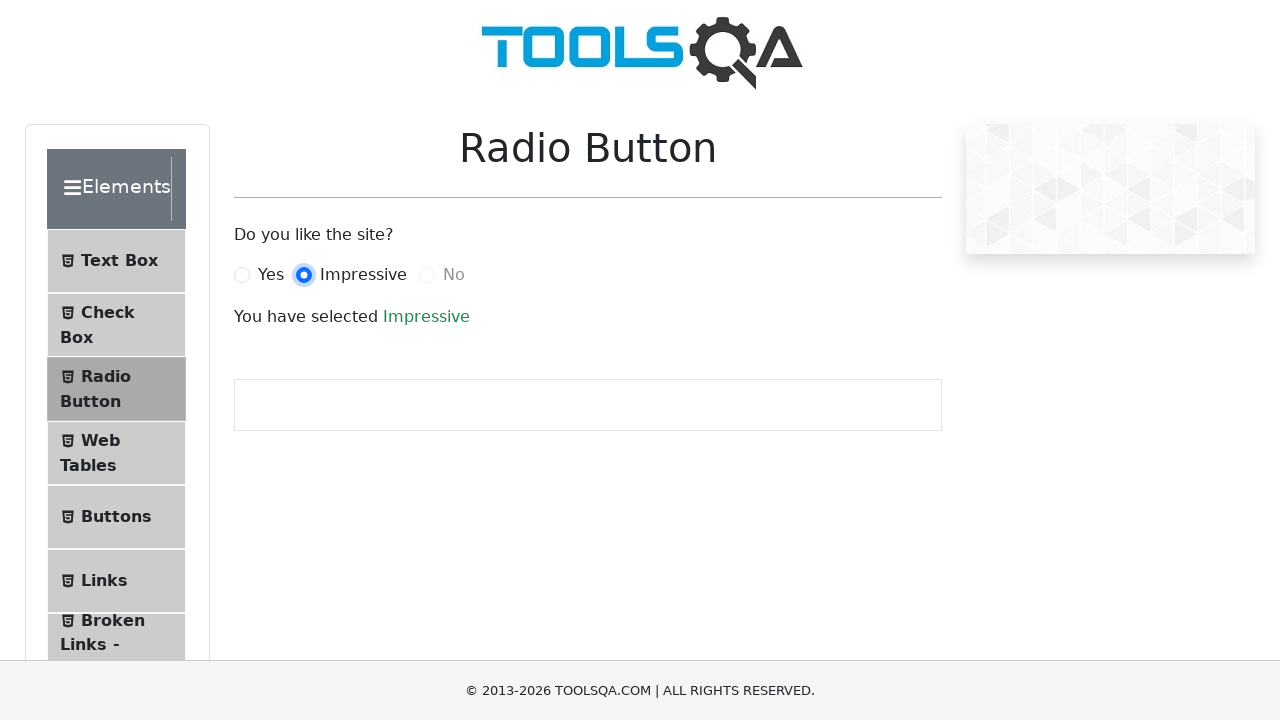

Verified 'You have selected Impressive' message appeared
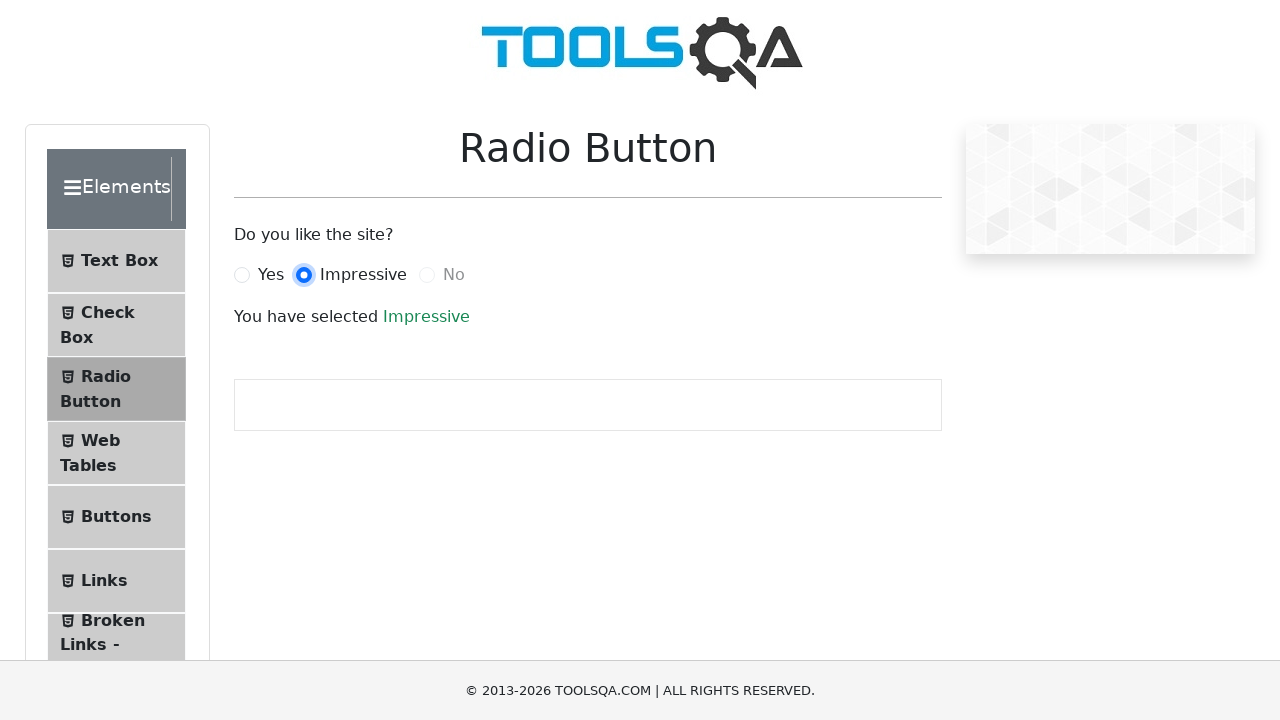

Clicked Yes radio button again at (271, 275) on label[for='yesRadio']
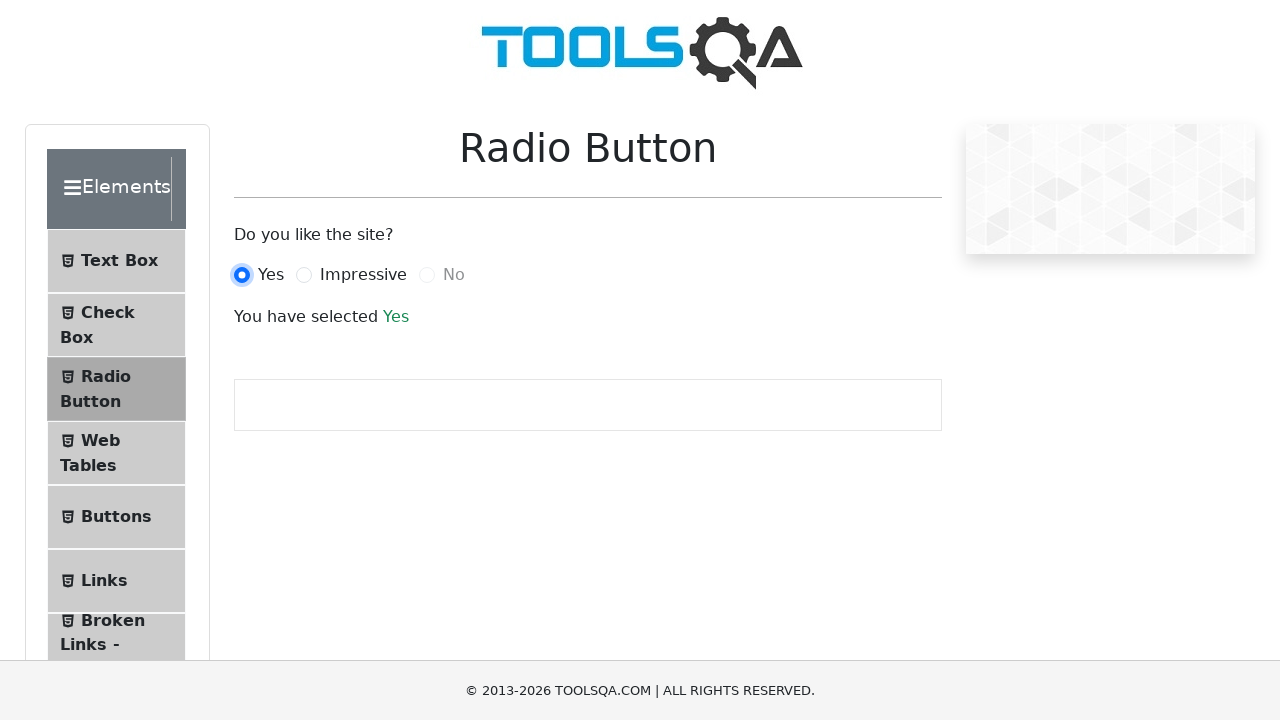

Verified 'You have selected Yes' message appeared again
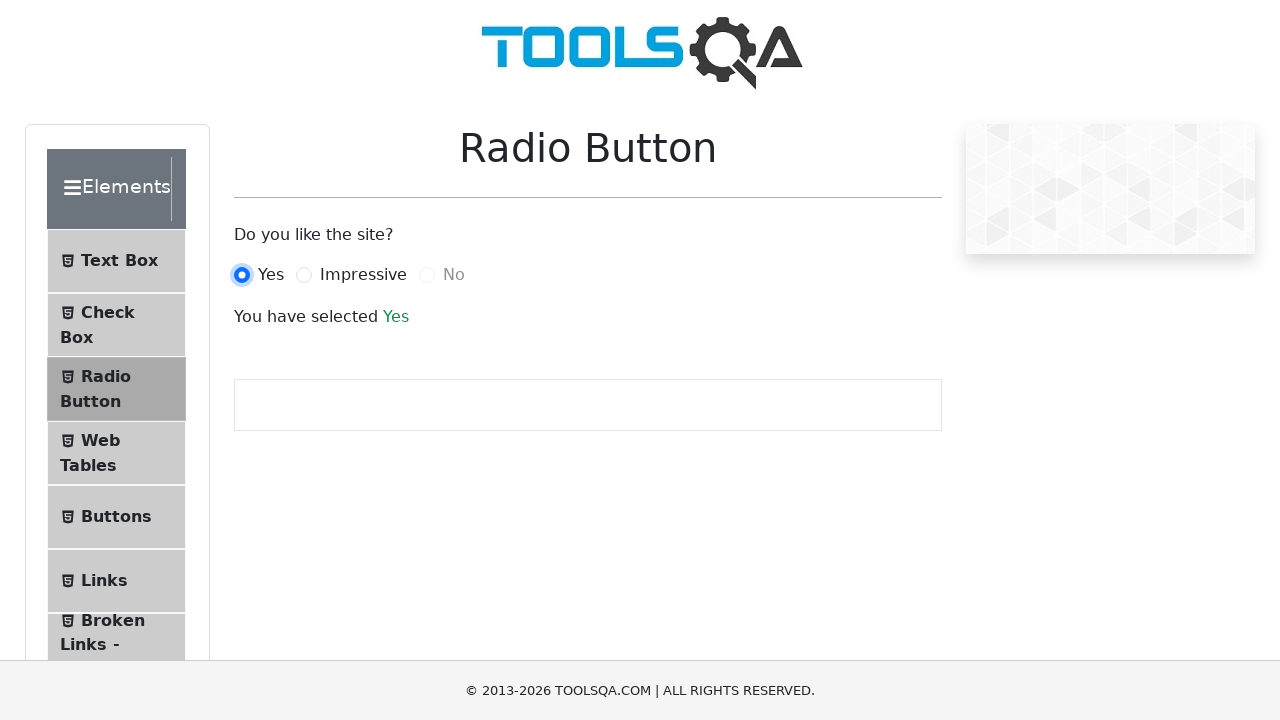

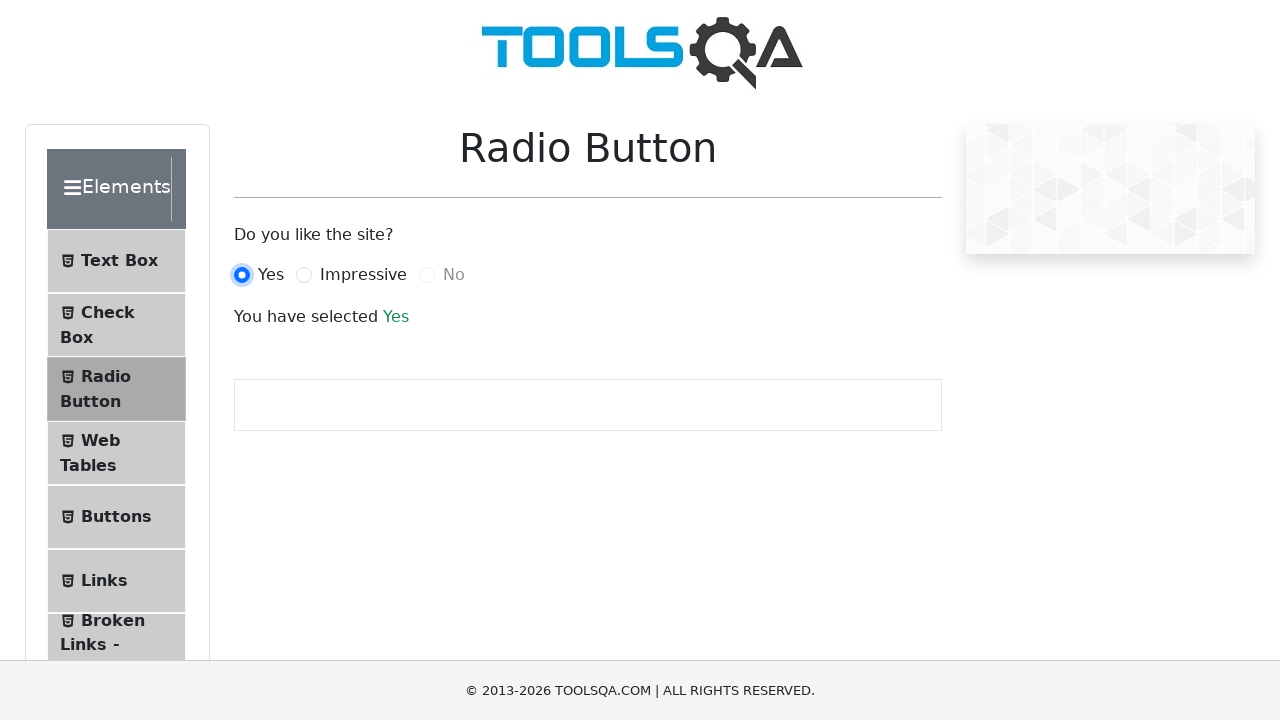